Verifies the dropdown padding area by hovering on the Study button, measuring the gap between button and dropdown, and testing hover behavior at different points within the dropdown.

Starting URL: https://asyncsite.com/

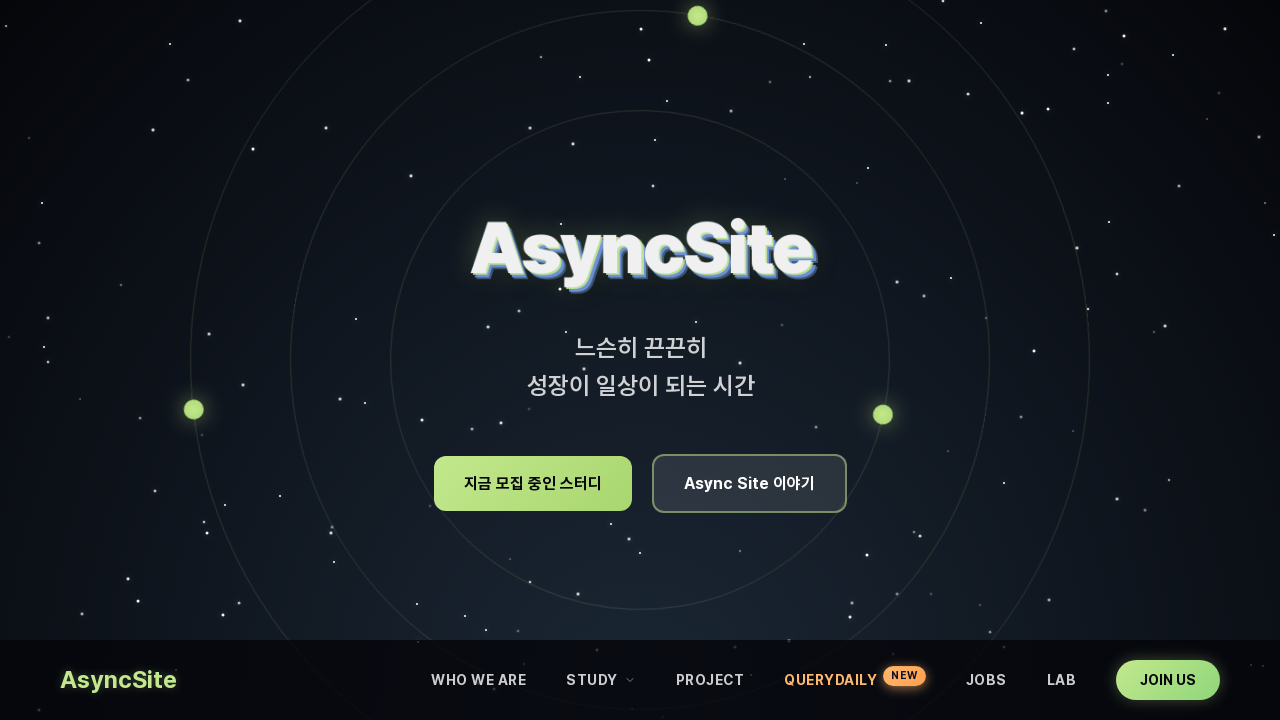

Waited for page to reach network idle state
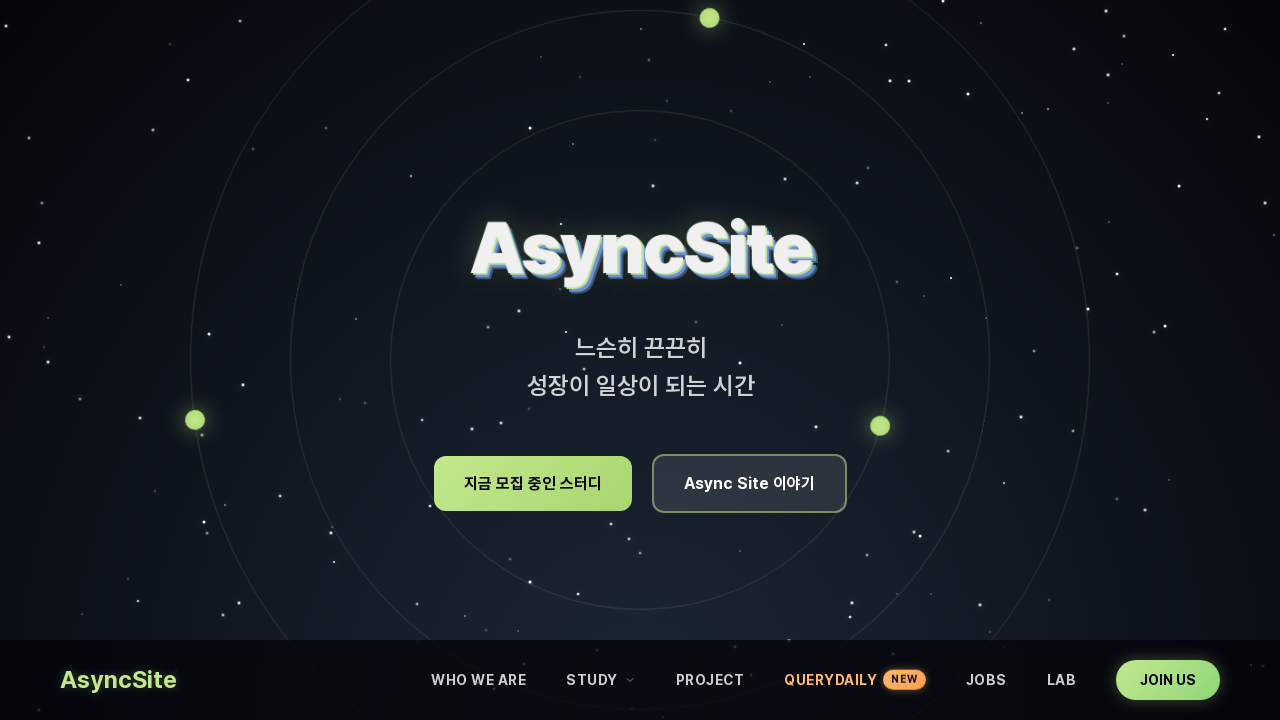

Additional 2 second wait for page initialization
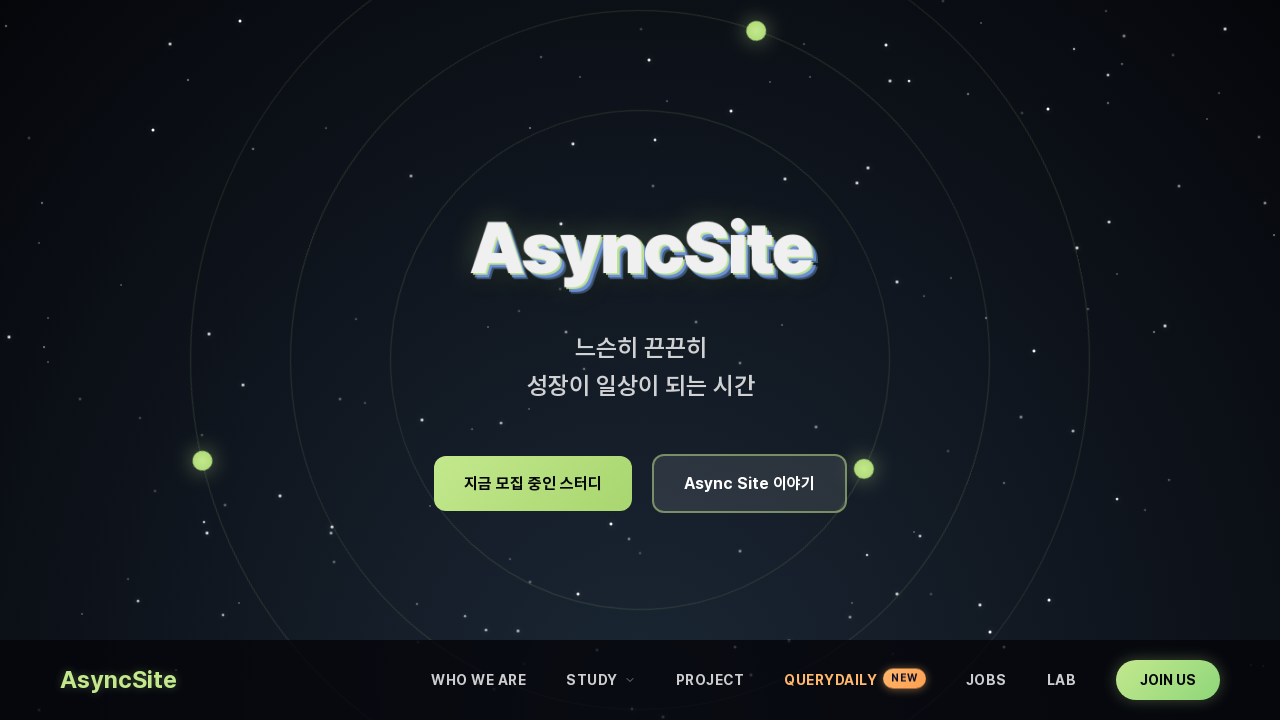

Located Study button element
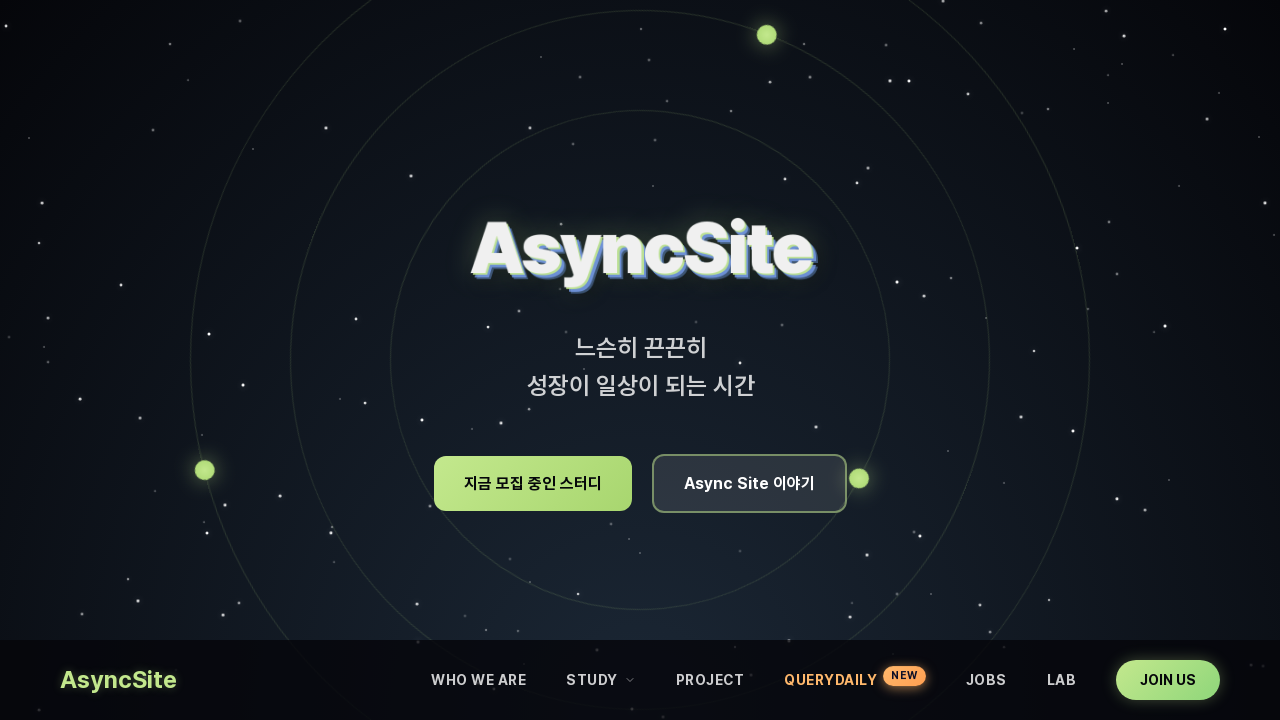

Study button is visible and ready
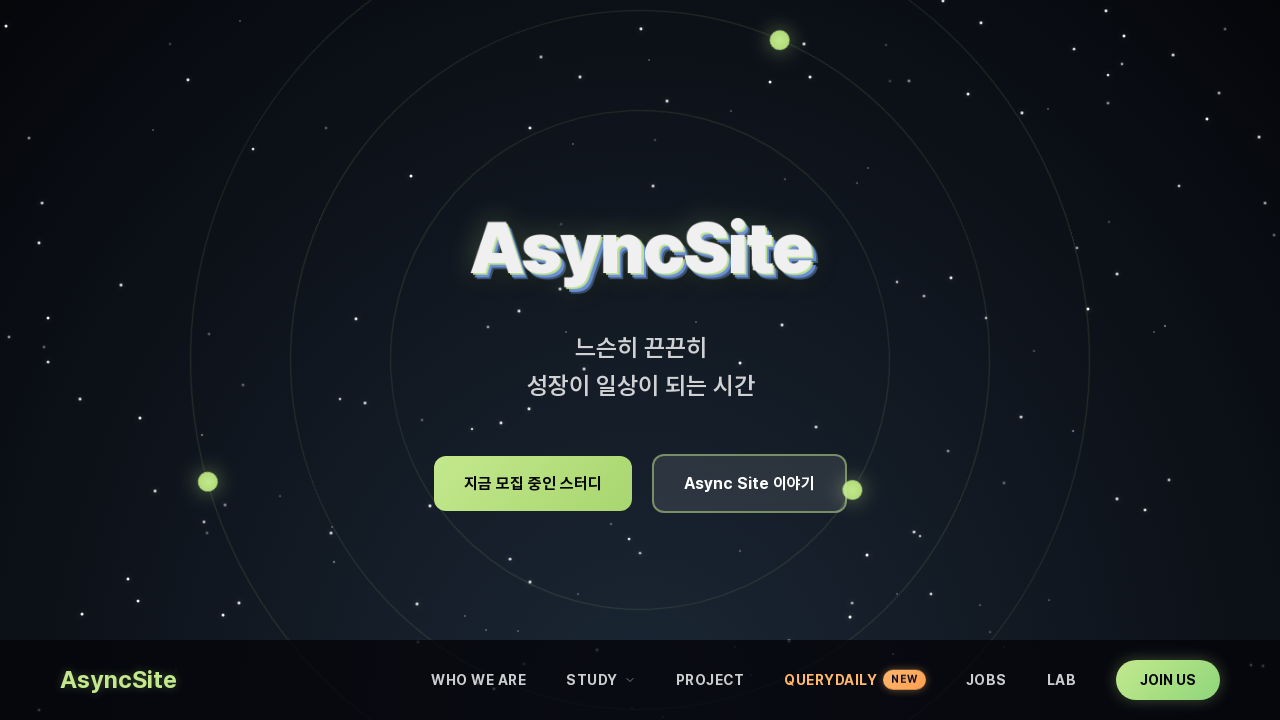

Hovered on Study button to trigger dropdown at (601, 680) on button.nav-link:has-text("STUDY")
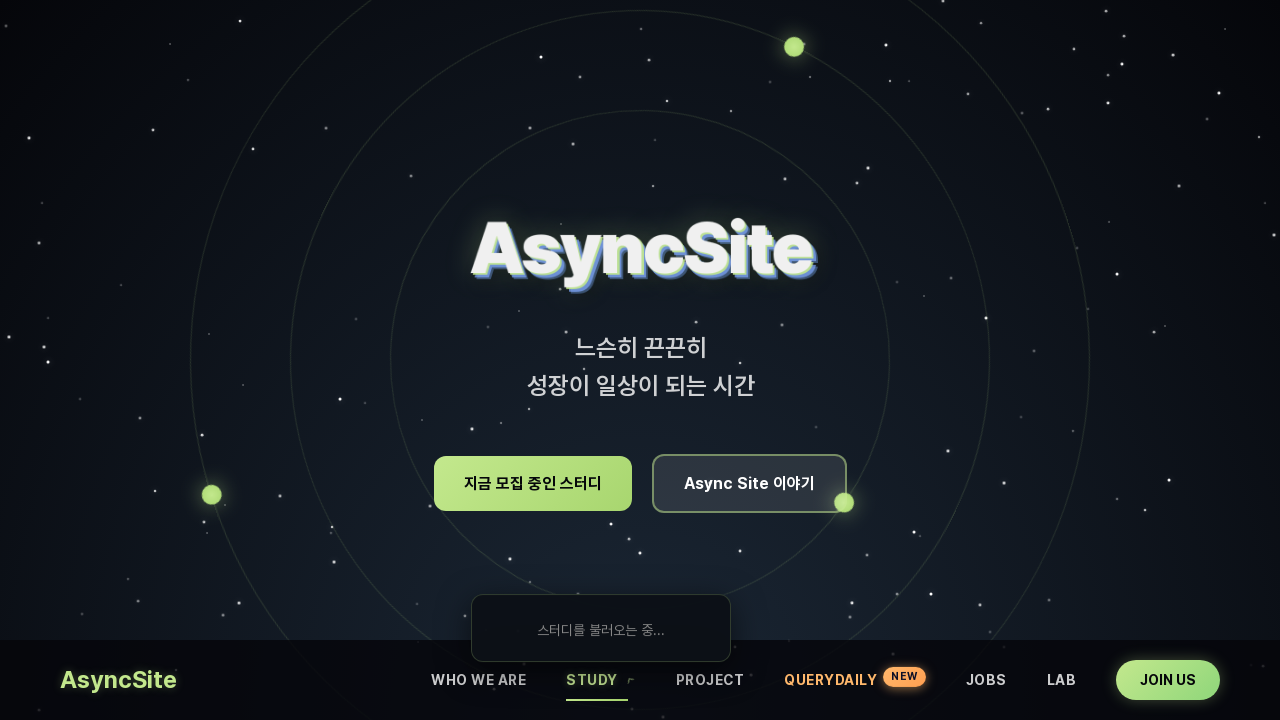

Waited for dropdown animation to complete
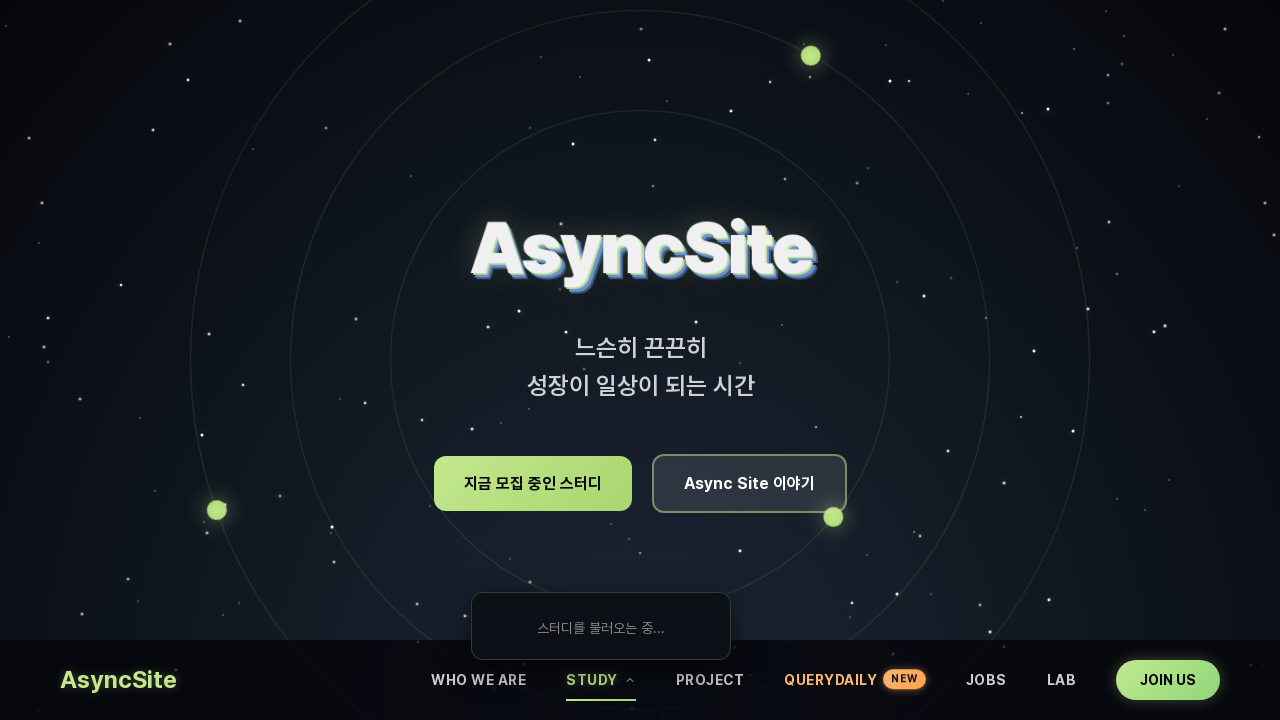

Located dropdown element
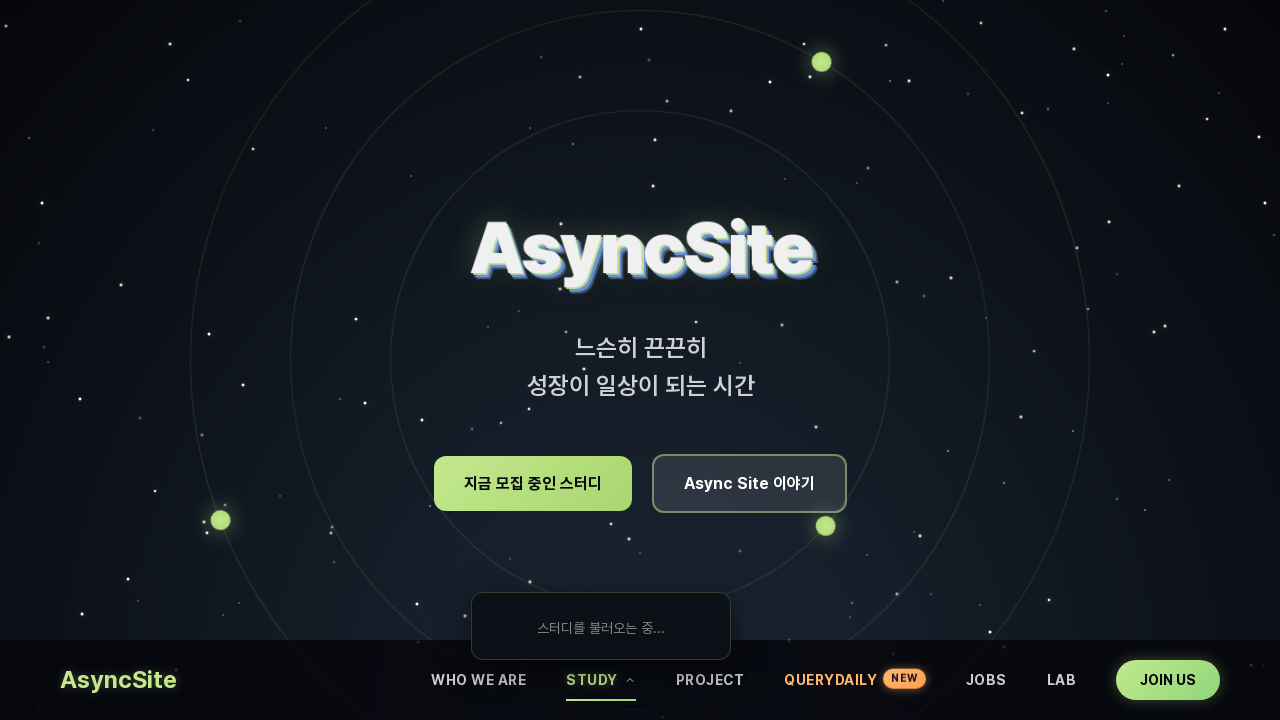

Dropdown is visible and ready
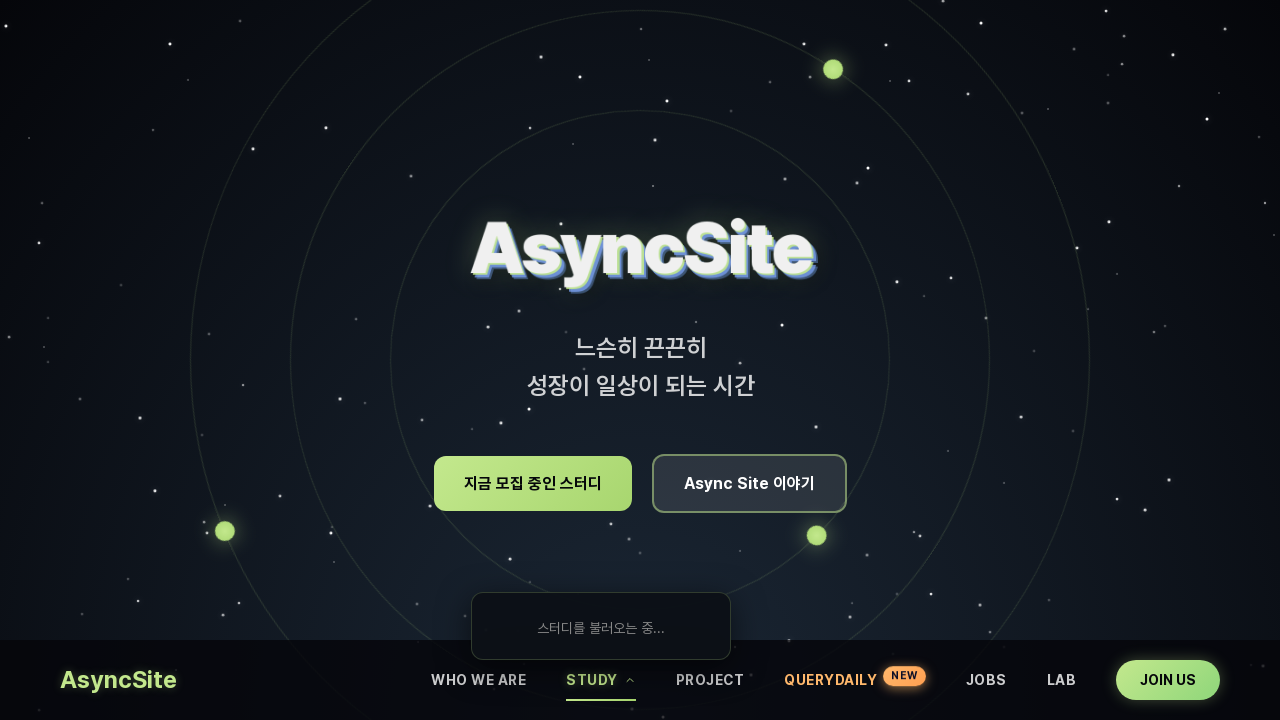

Retrieved dropdown bounding box measurements
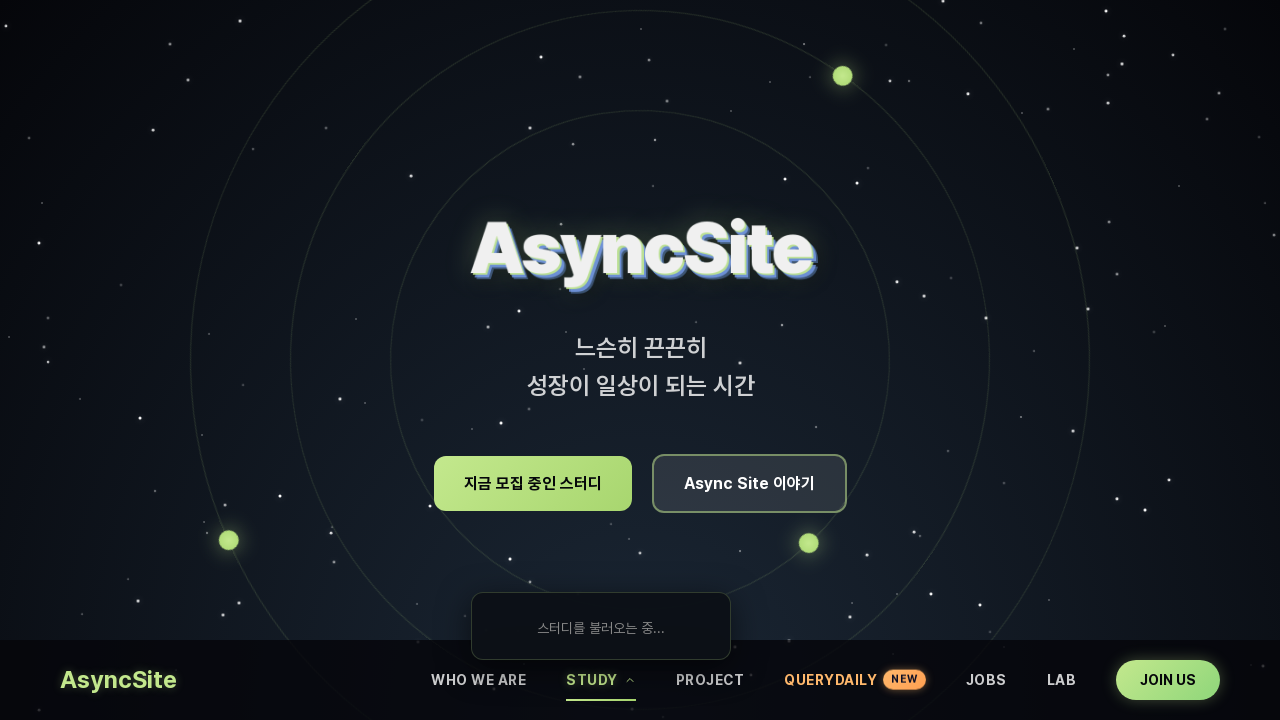

Retrieved Study button bounding box measurements
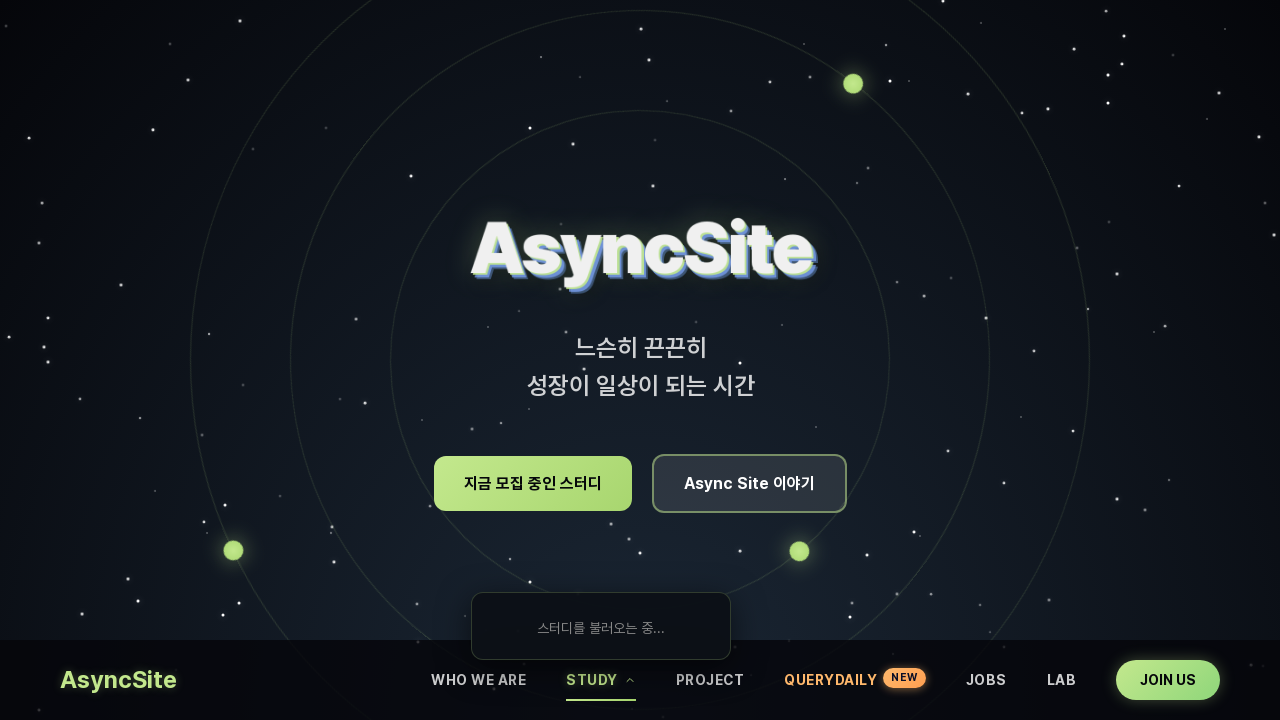

Moved mouse to dropdown top area (5px from top edge) to test padding at (601, 597)
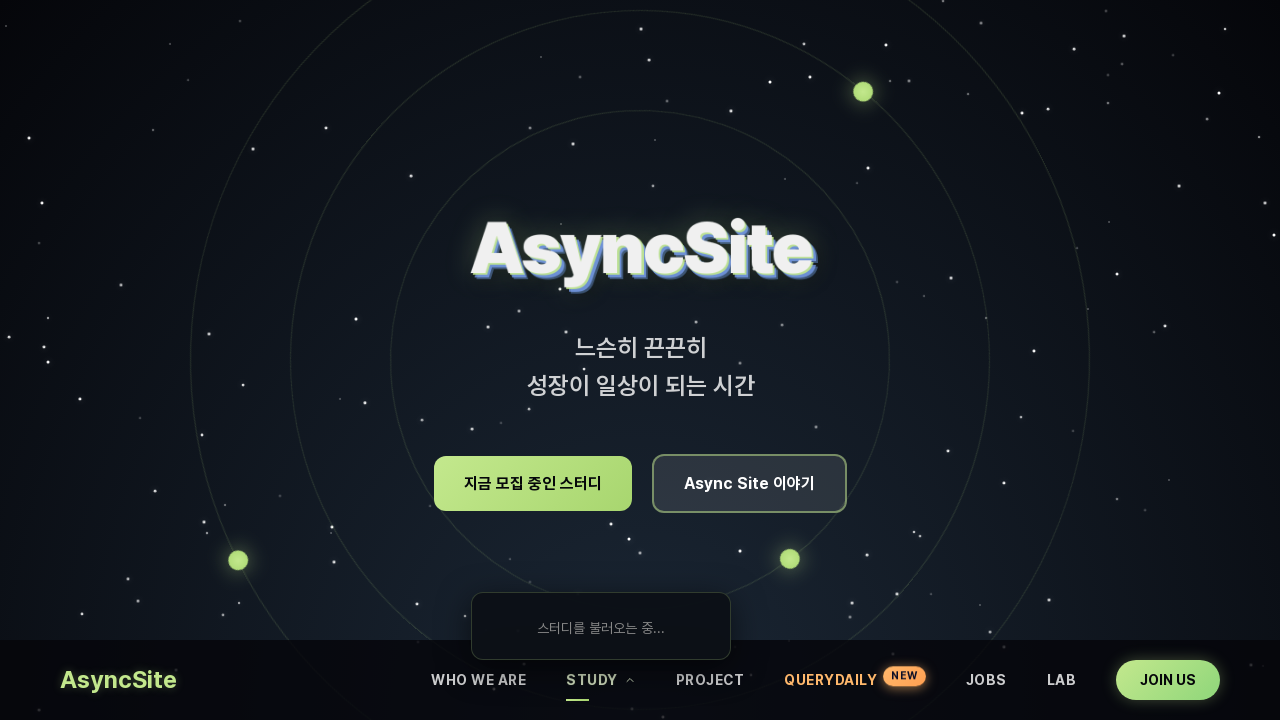

Waited for hover effect at dropdown top
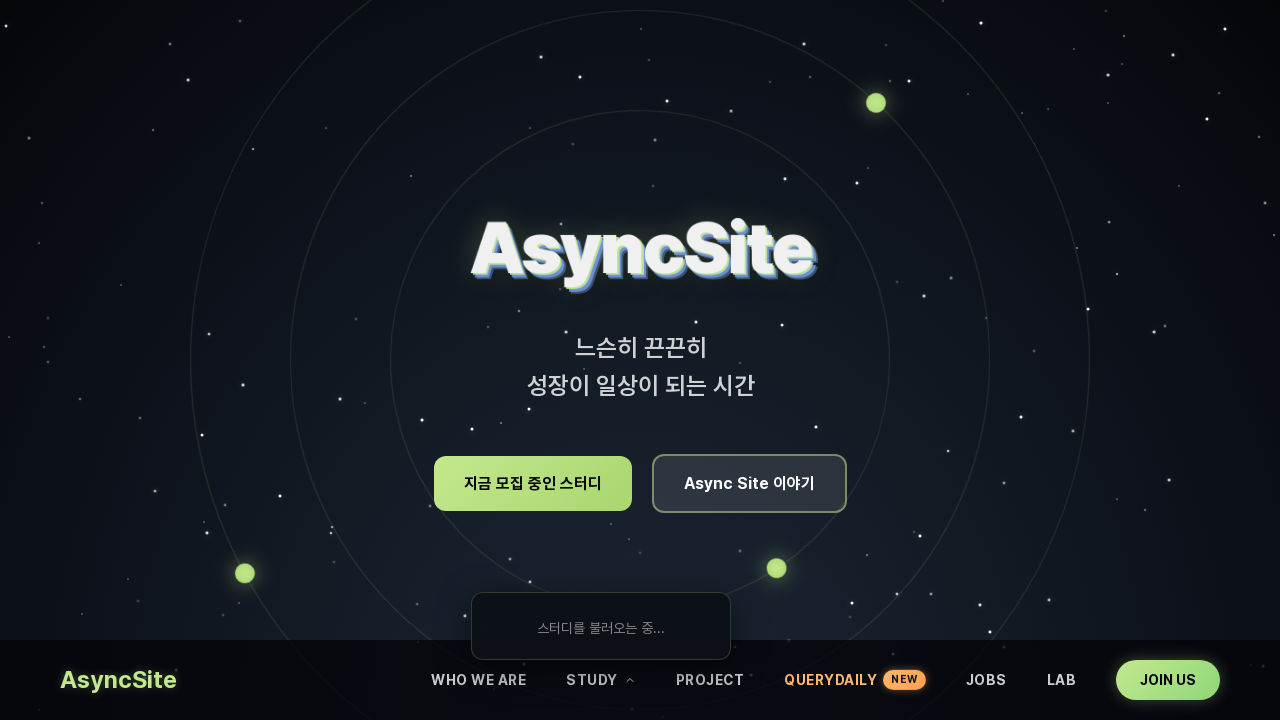

Moved mouse to dropdown interior area (15px from top edge) at (601, 607)
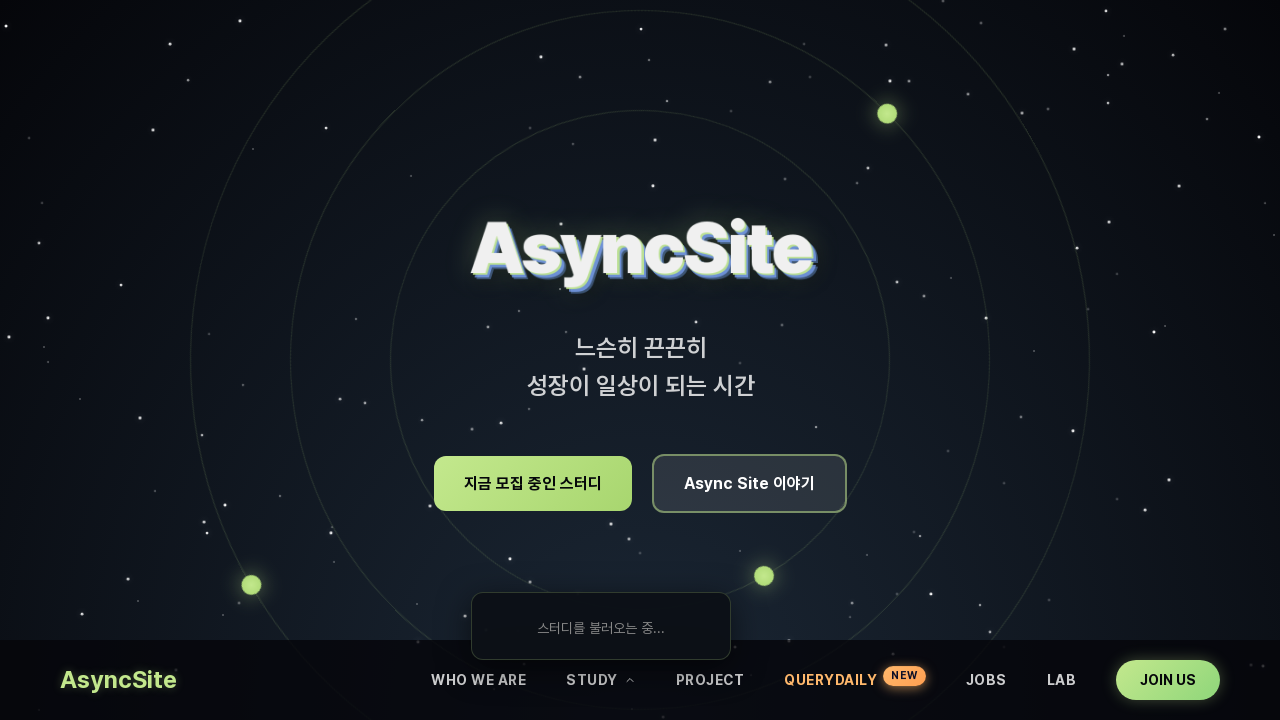

Waited for hover effect at dropdown interior
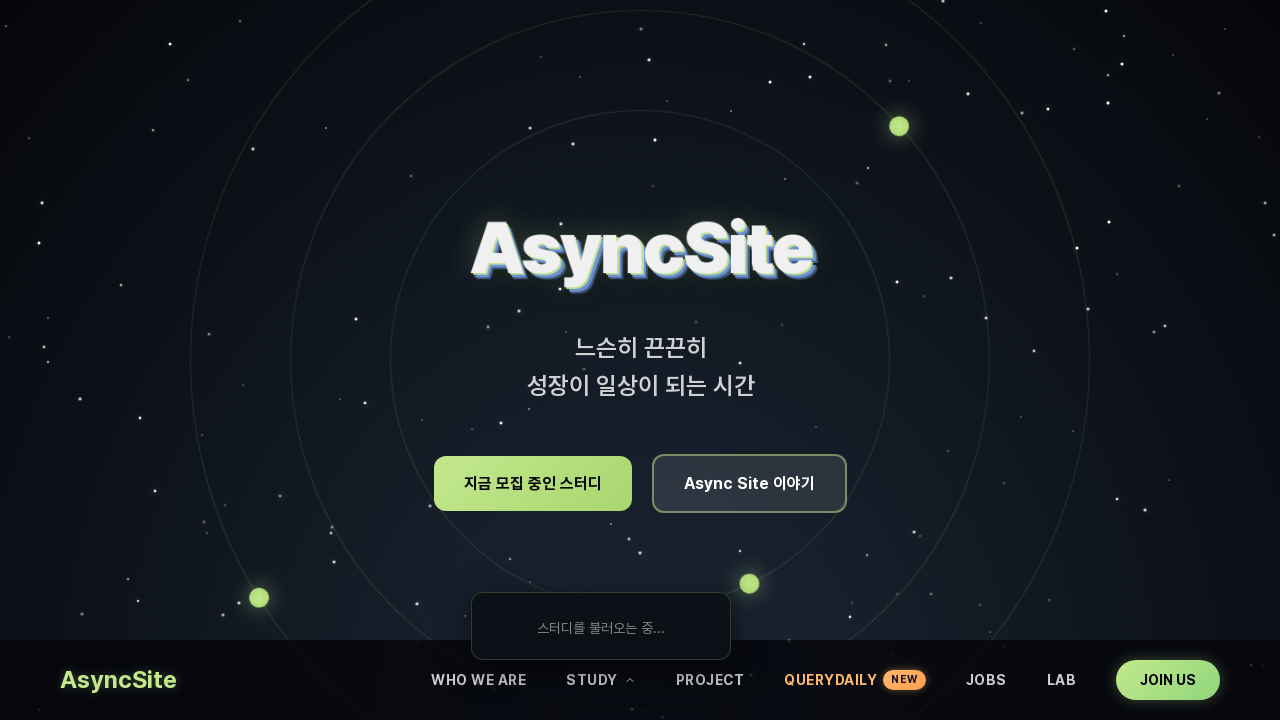

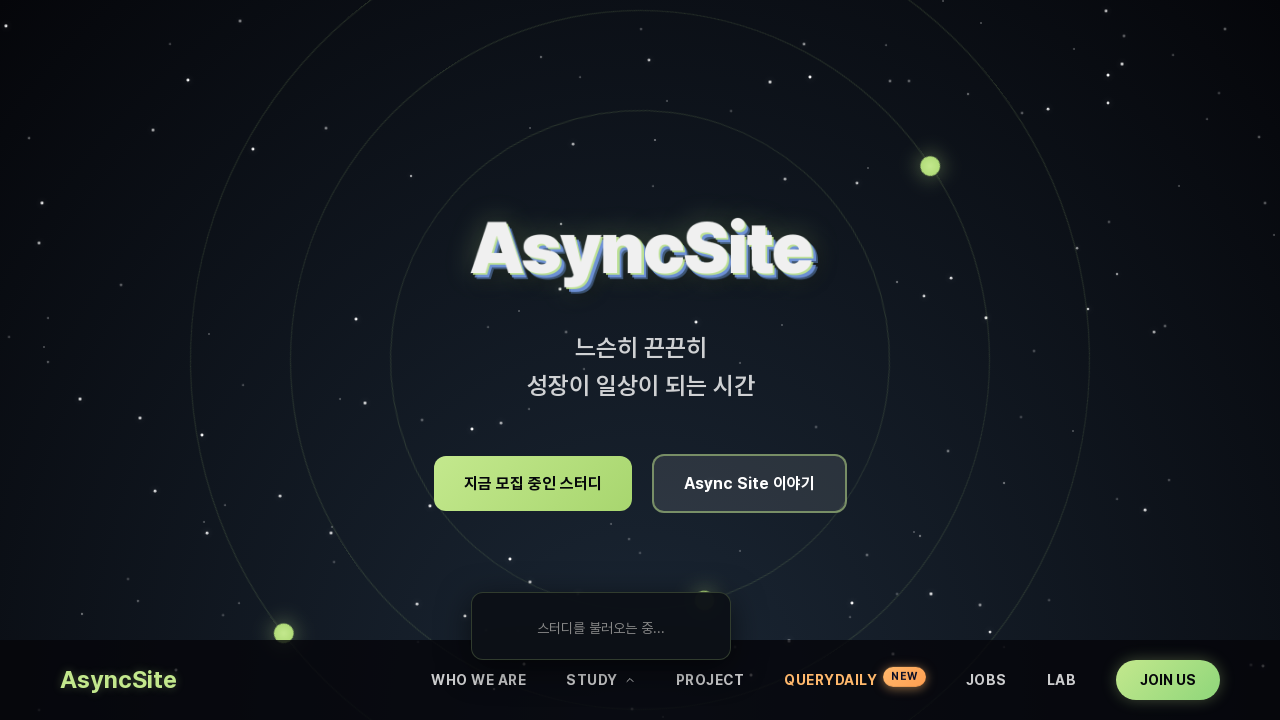